Tests JavaScript prompt dialog by overriding the prompt function to return a specific value and verifying it appears in the response

Starting URL: https://practice.expandtesting.com/js-dialogs

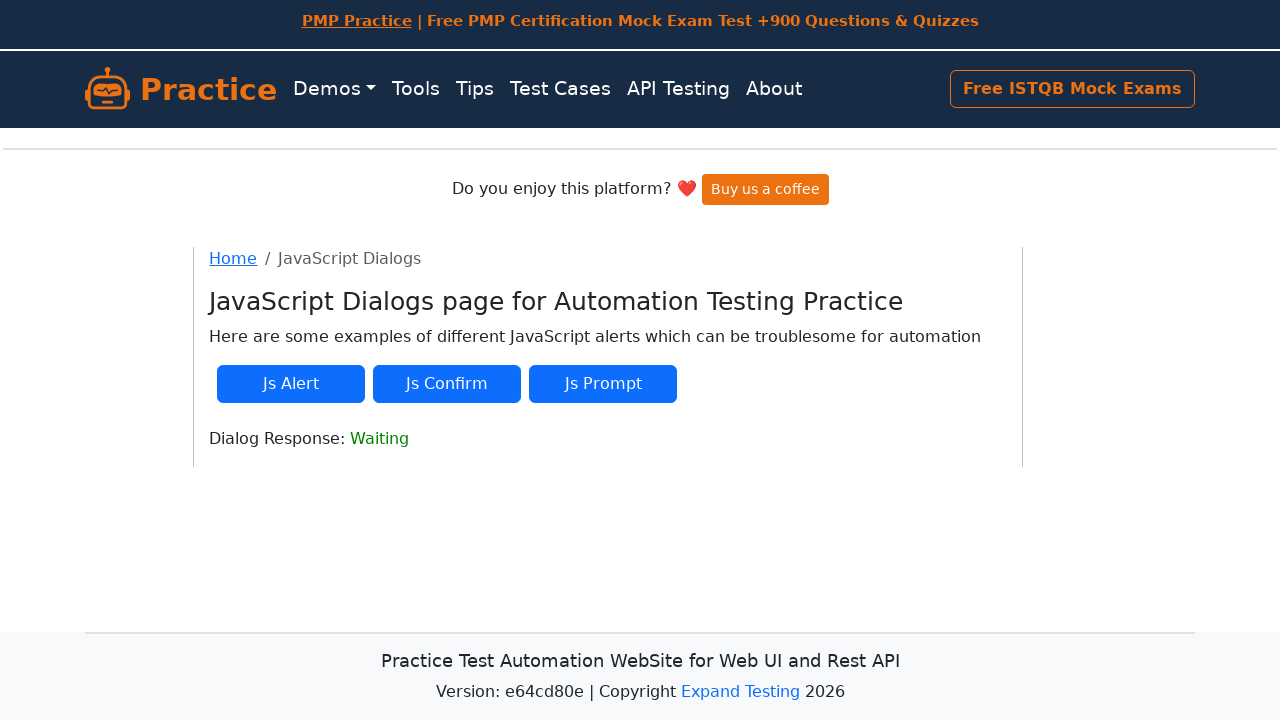

Overrode window.prompt function to return 'testing'
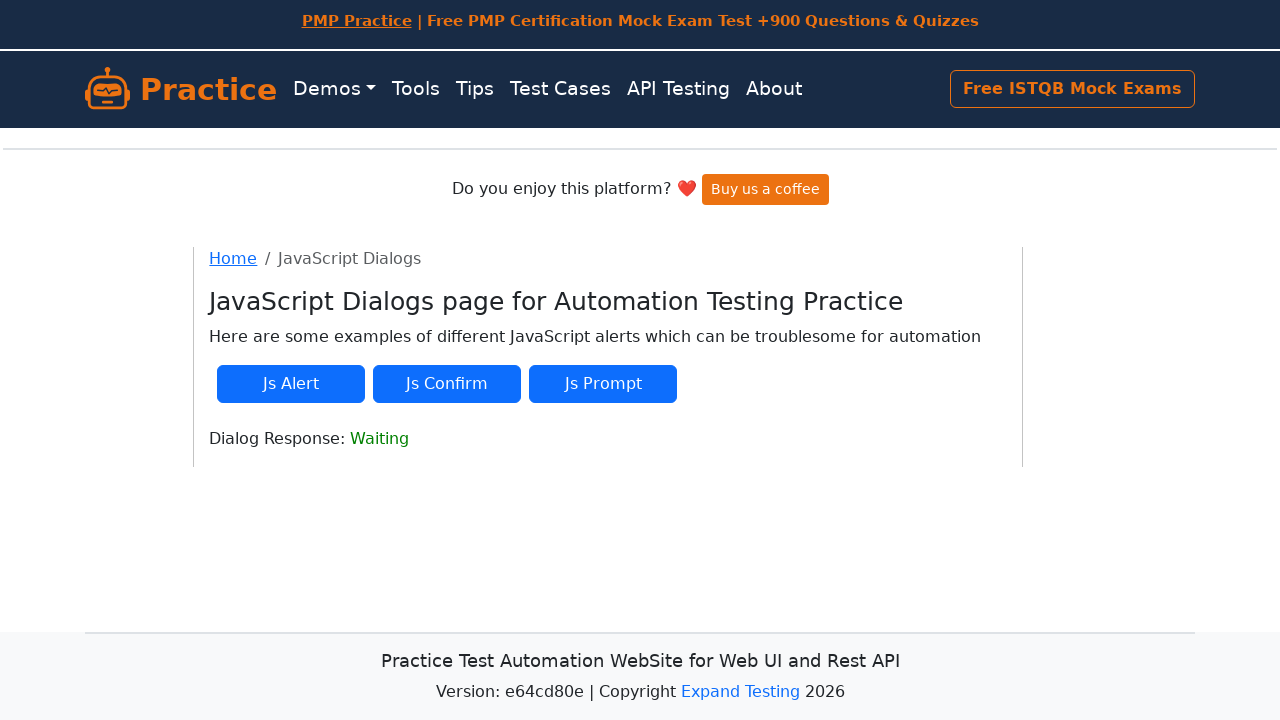

Clicked JS prompt button to trigger dialog at (603, 384) on #js-prompt
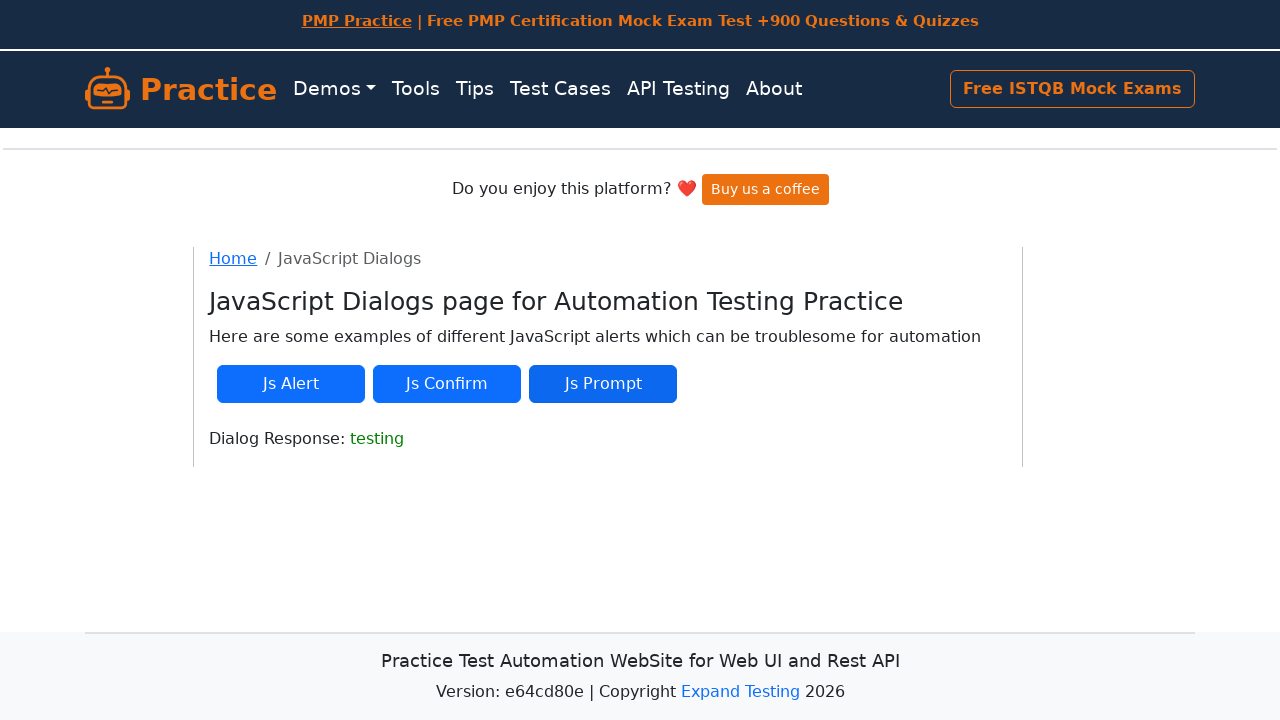

Waited for dialog response element to appear
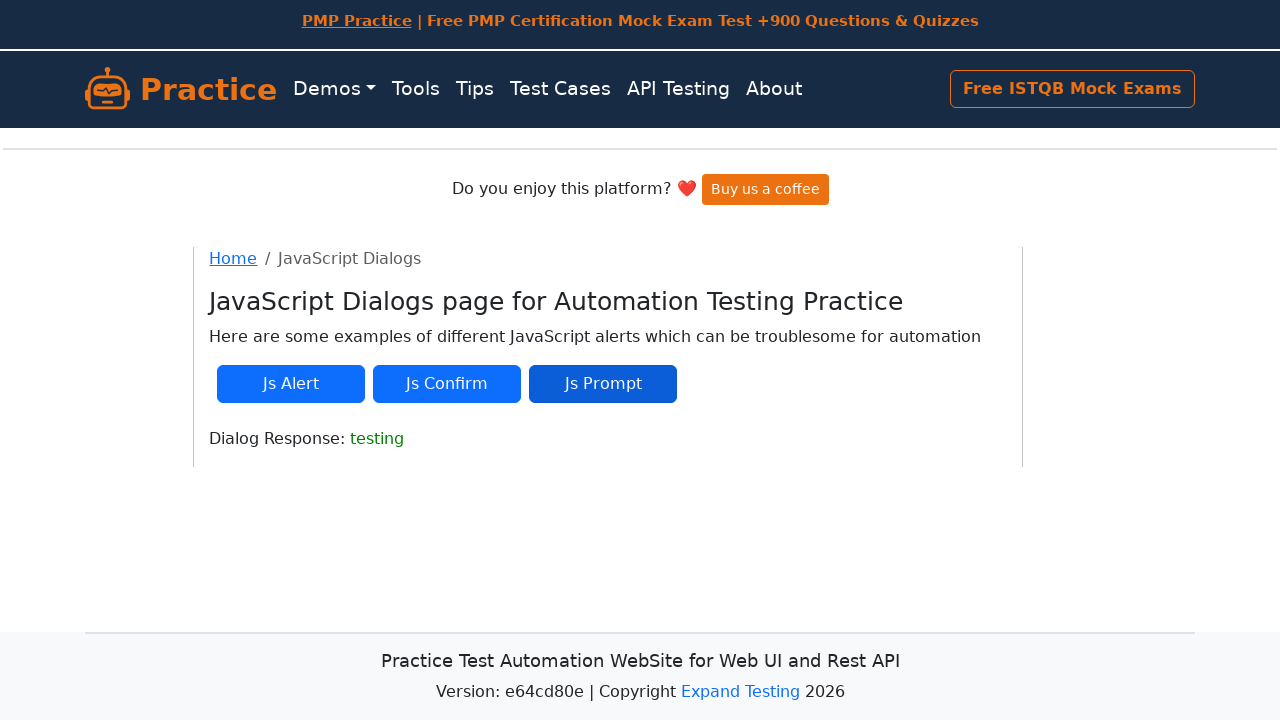

Verified 'testing' appears in dialog response text
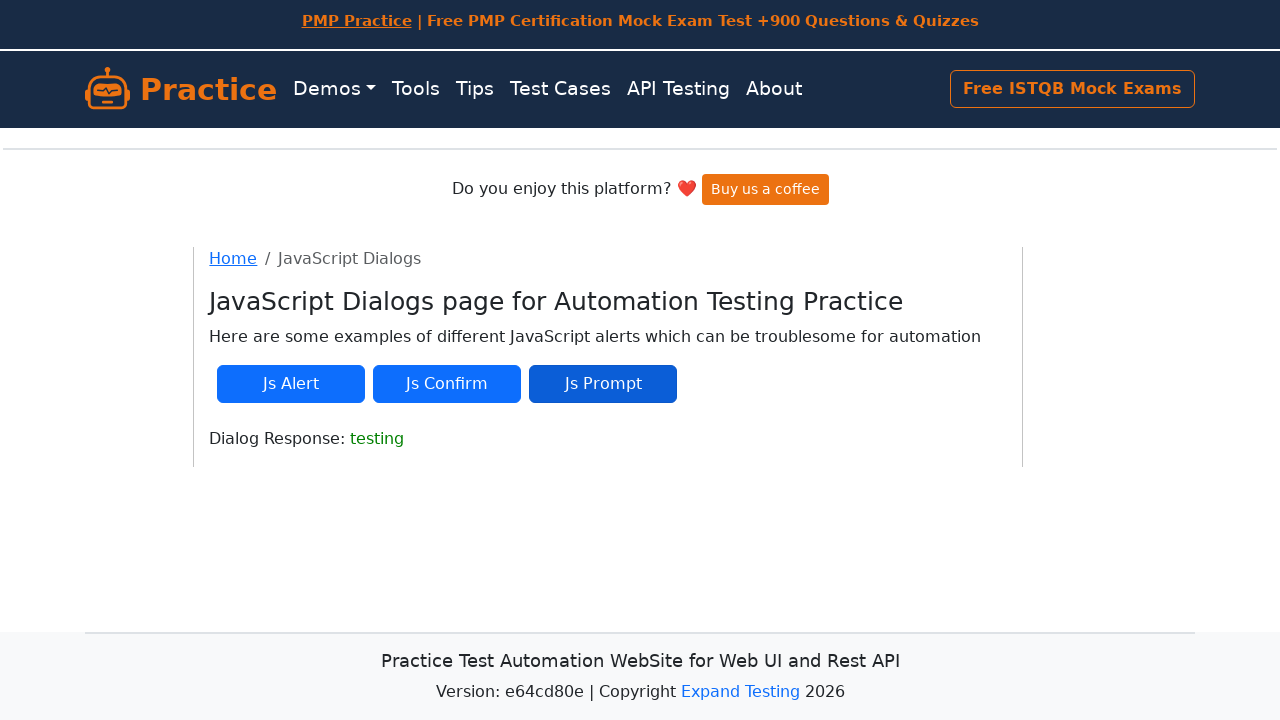

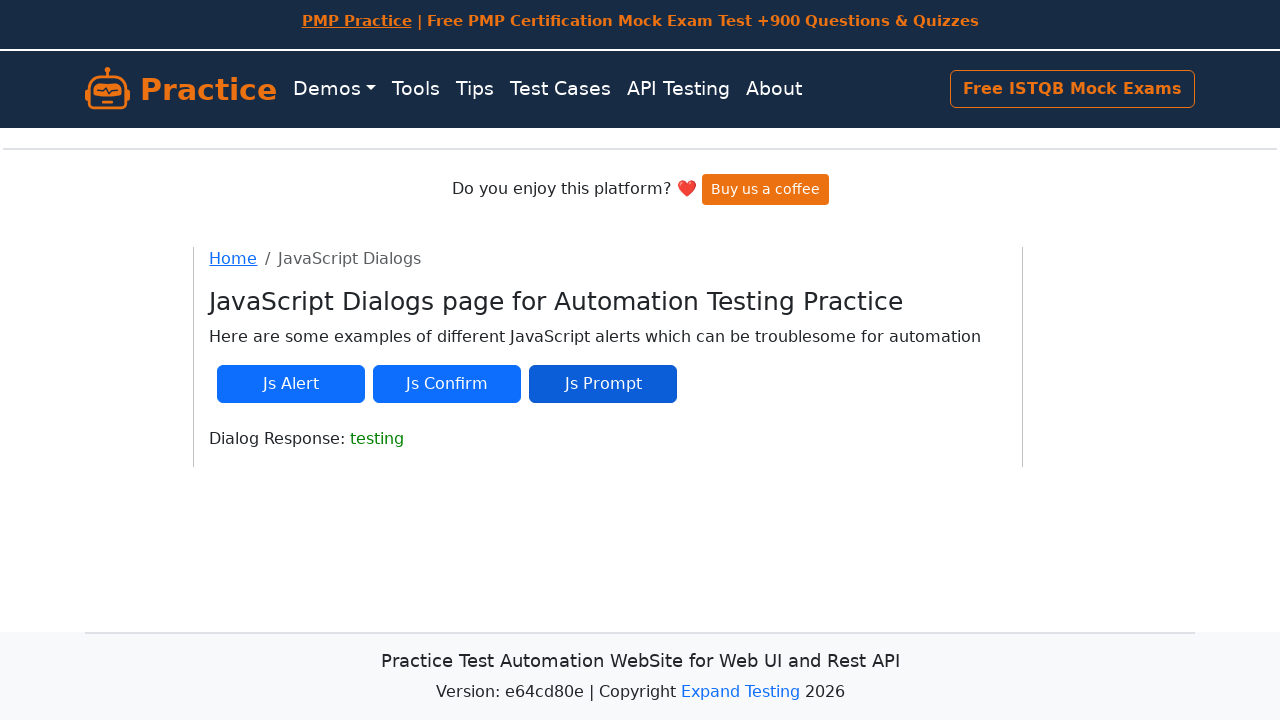